Tests JavaScript alert handling by clicking a button that triggers a JS alert and verifying the alert text.

Starting URL: https://the-internet.herokuapp.com/javascript_alerts

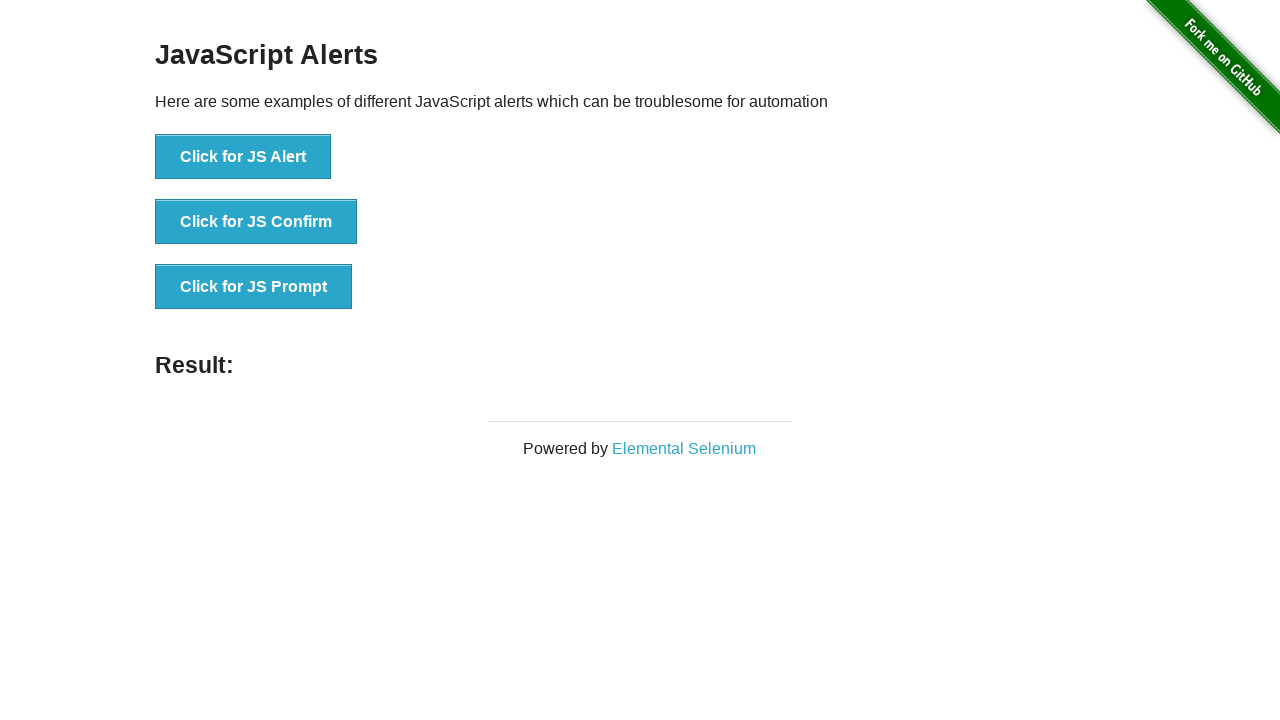

Set up dialog handler to capture alert text
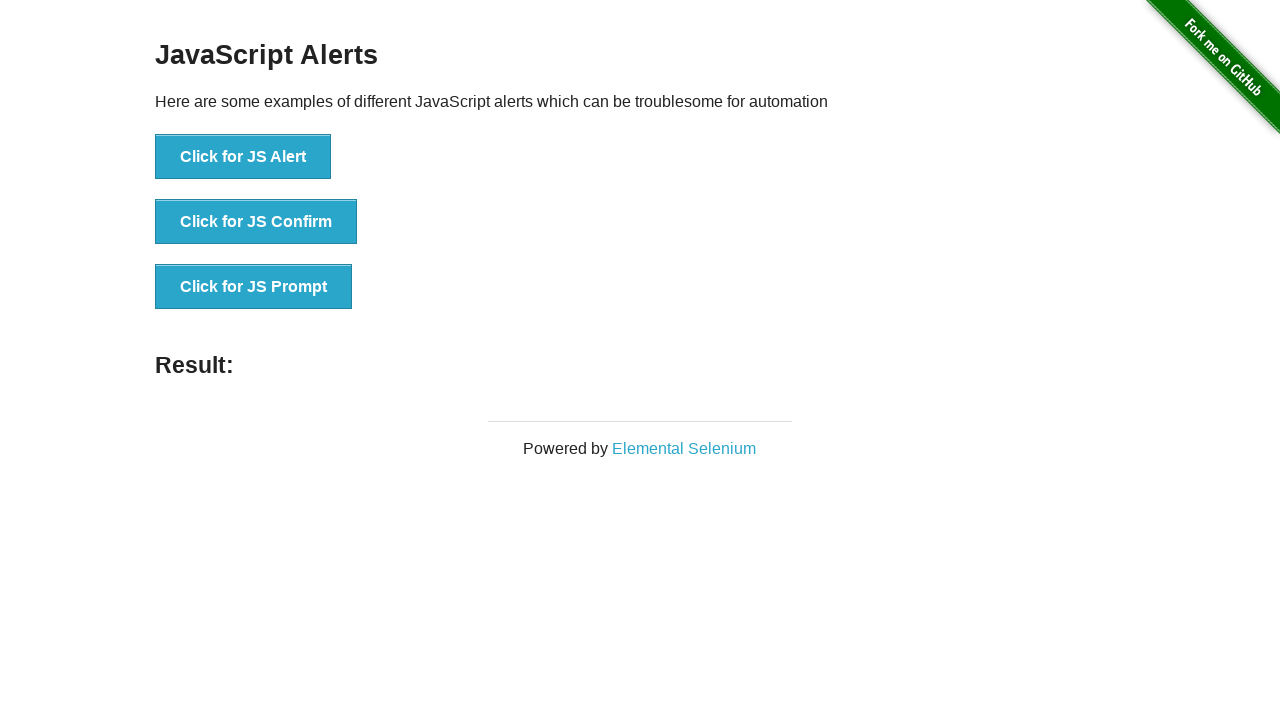

Clicked JS Alert button to trigger alert at (243, 157) on button[onclick='jsAlert()']
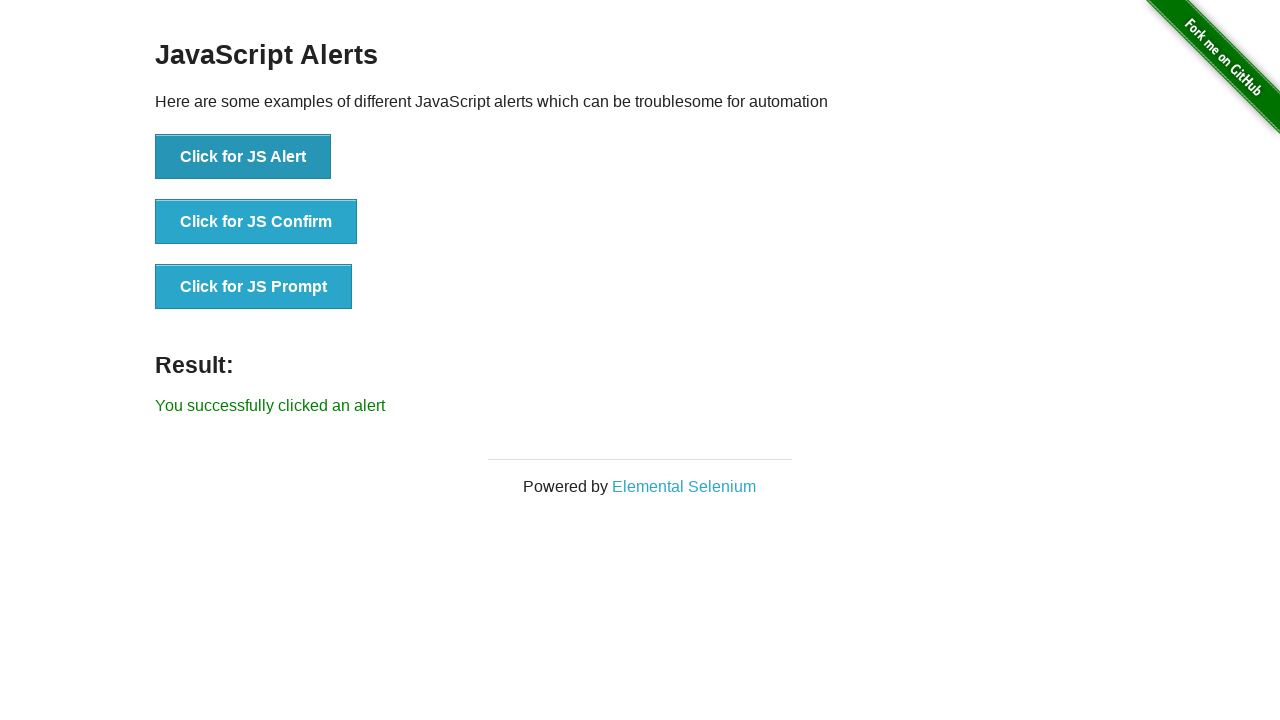

Waited for dialog to be handled
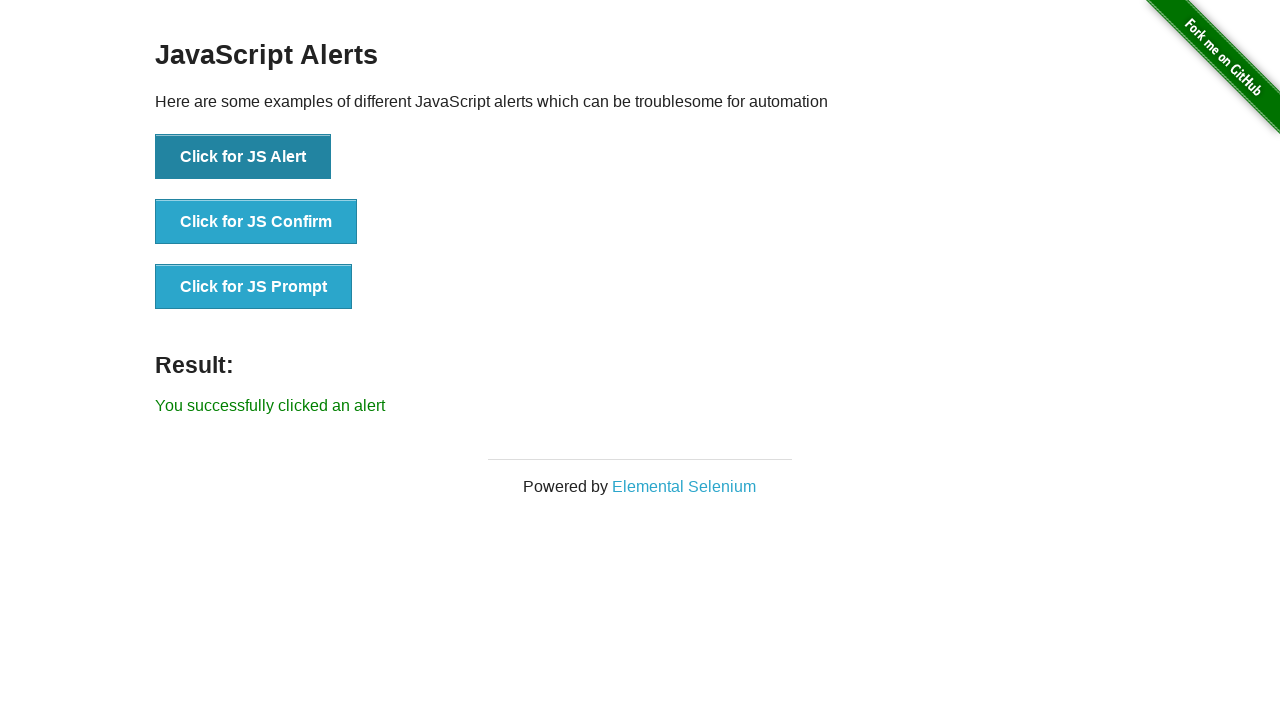

Verified alert text is 'I am a JS Alert'
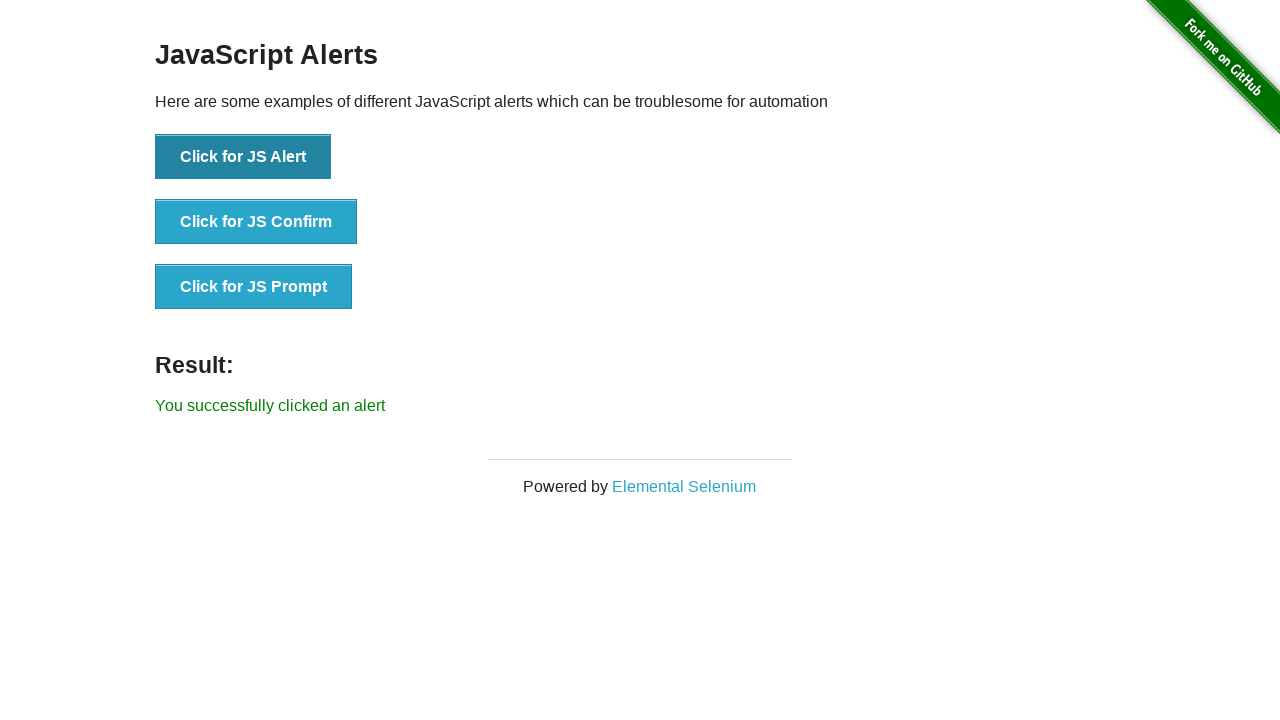

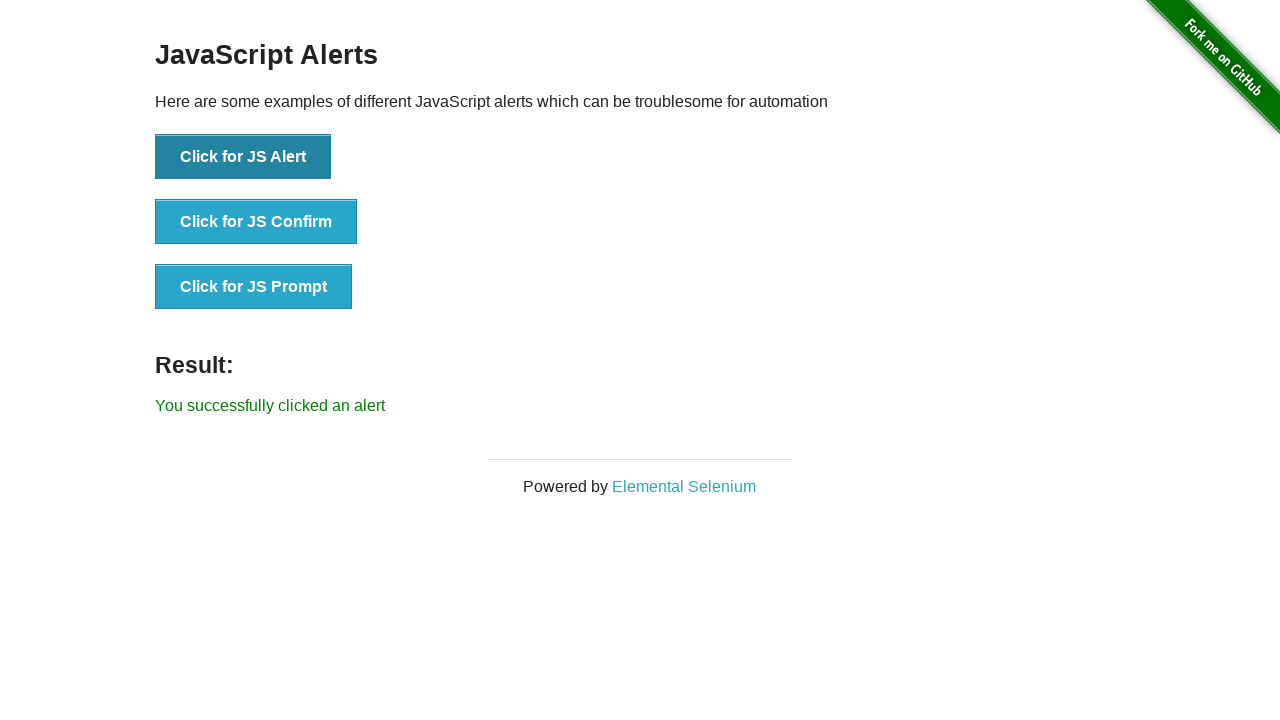